Tests handling of iframes by switching to frames, entering text in input fields within frames, and navigating between nested iframes

Starting URL: http://demo.automationtesting.in/Frames.html

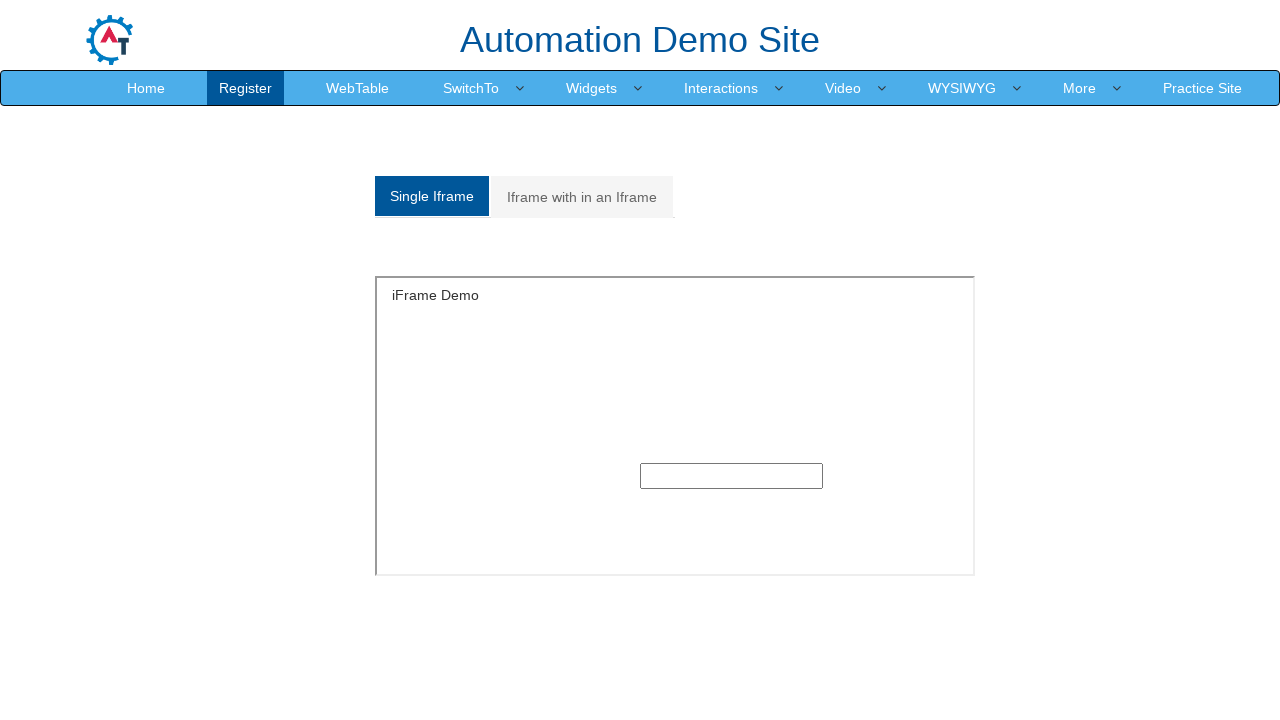

Switched to first iframe and entered 'SAI' in text input field on iframe >> nth=0 >> internal:control=enter-frame >> input[type='text']
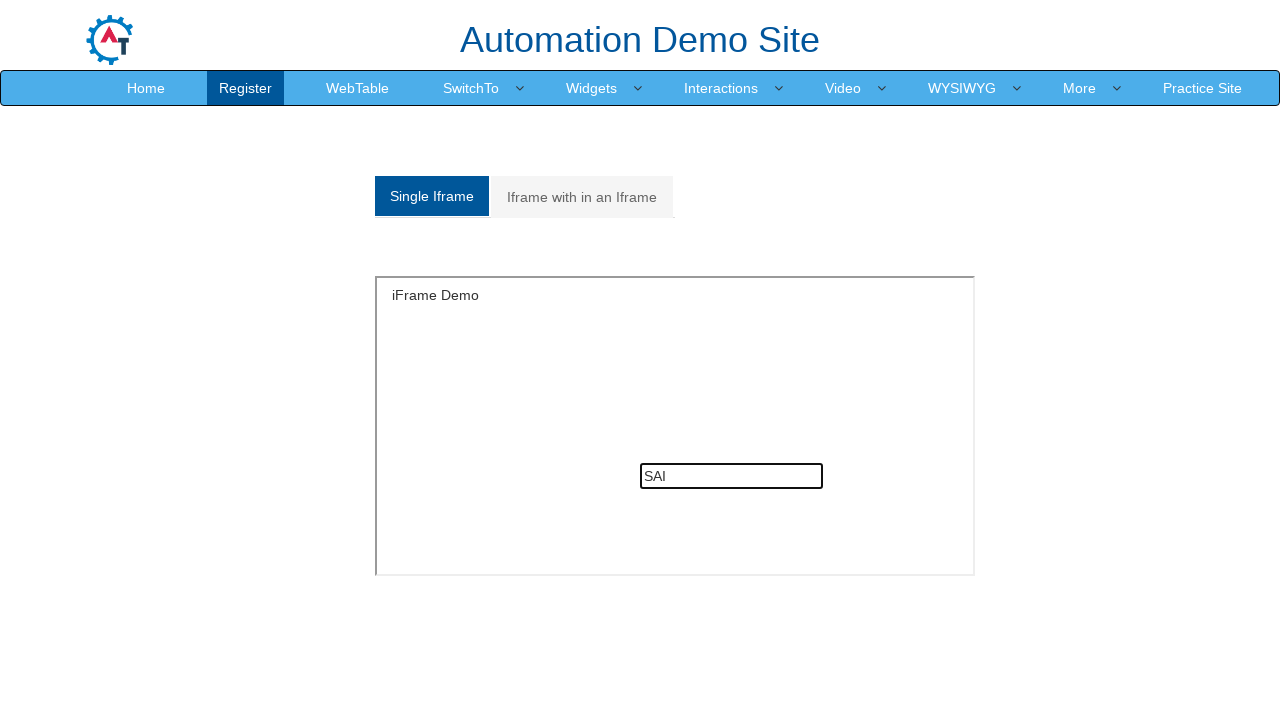

Clicked on 'Iframe with in an Iframe' tab/link at (582, 197) on text=Iframe with in an Iframe
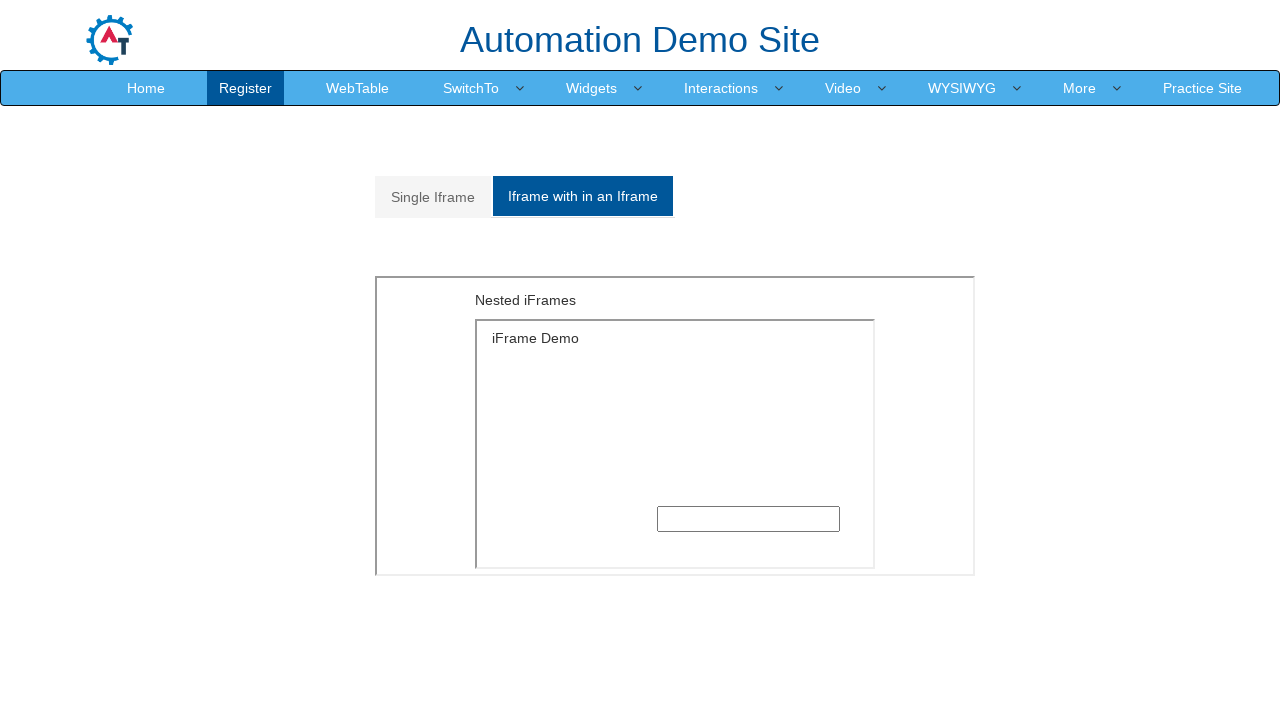

Waited 2000ms for nested iframe section to load
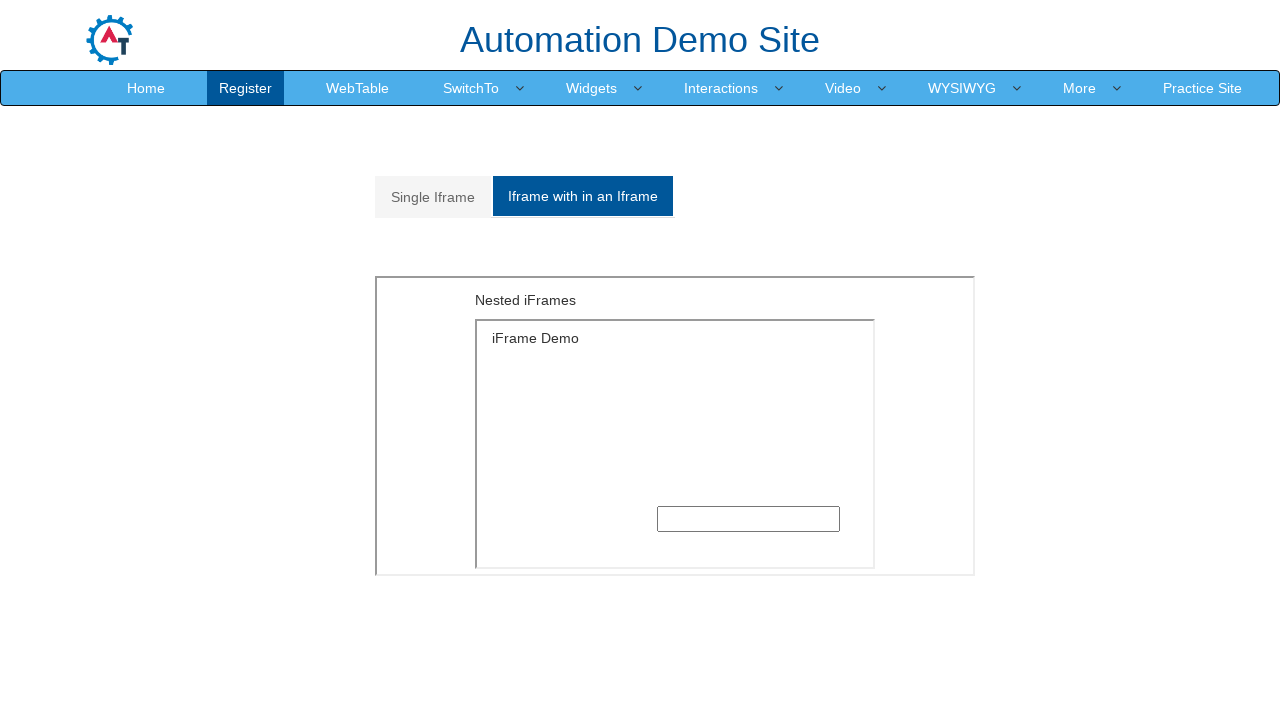

Located outer iframe (second iframe on page)
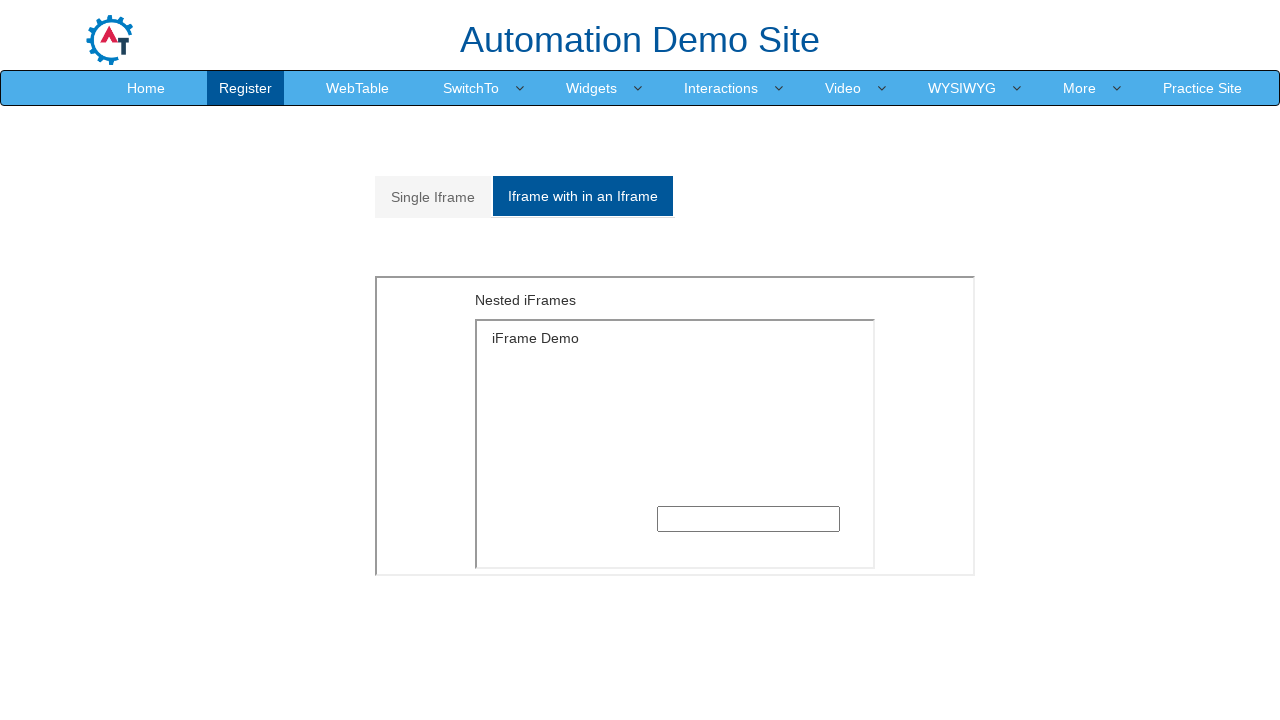

Located inner iframe within outer iframe
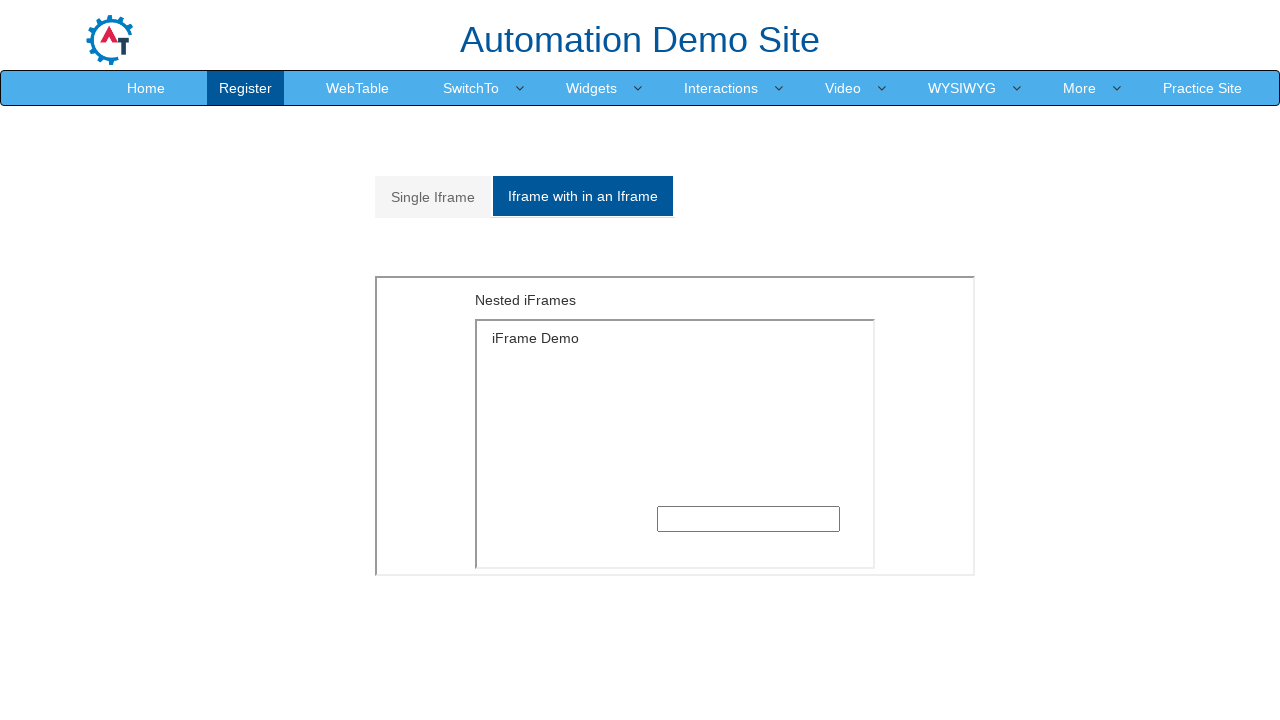

Switched to nested iframe and entered 'KRISHNA' in text input field on iframe >> nth=1 >> internal:control=enter-frame >> iframe >> nth=0 >> internal:c
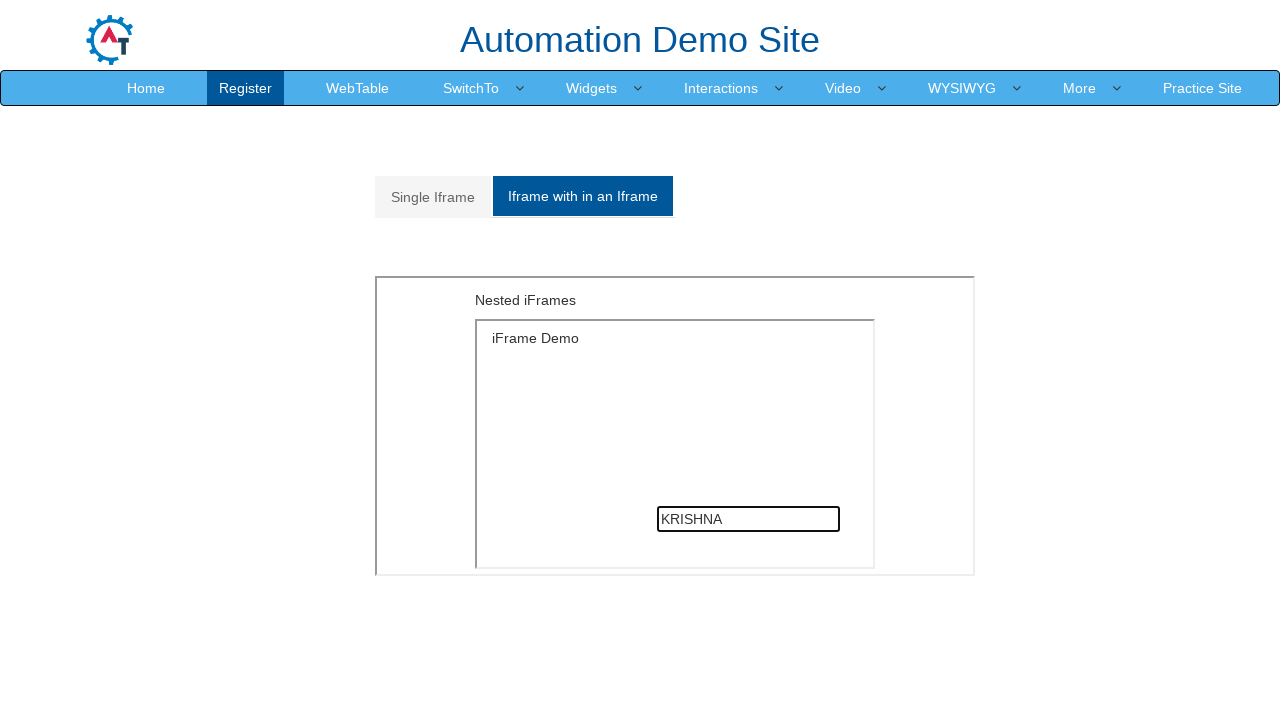

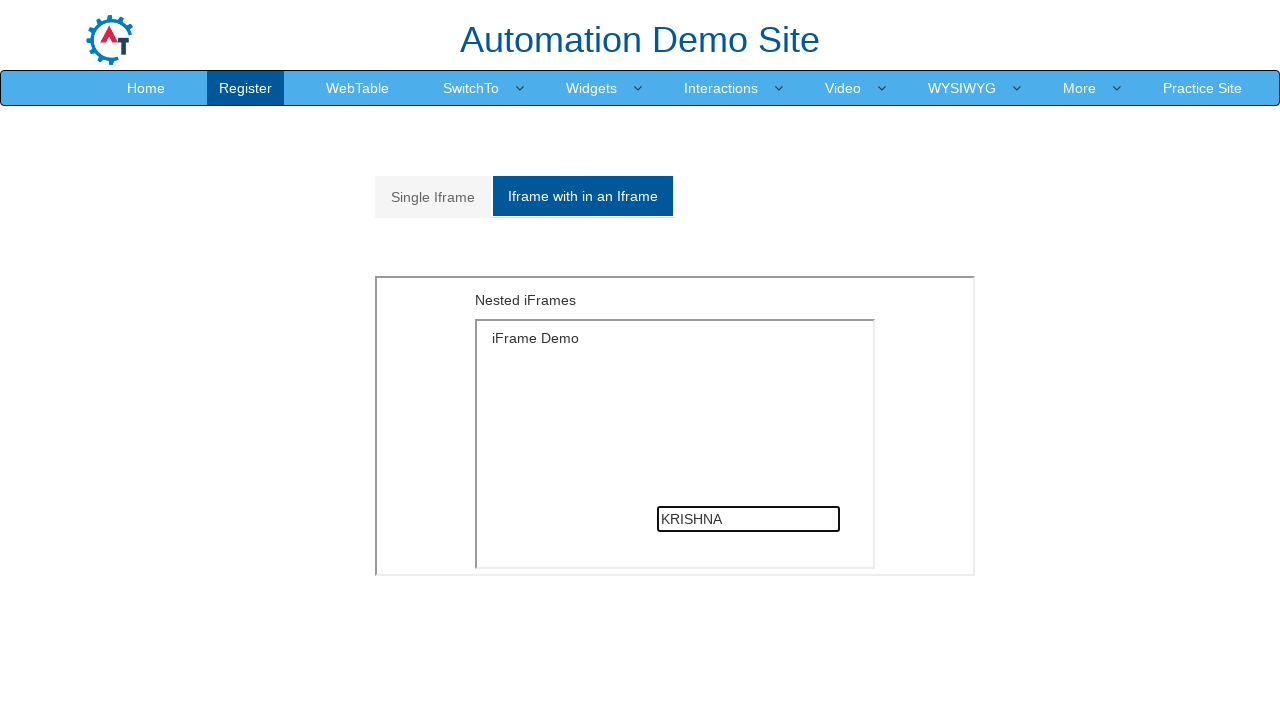